Navigates to an automation practice page and retrieves the page title to verify successful page load

Starting URL: https://rahulshettyacademy.com/AutomationPractice/

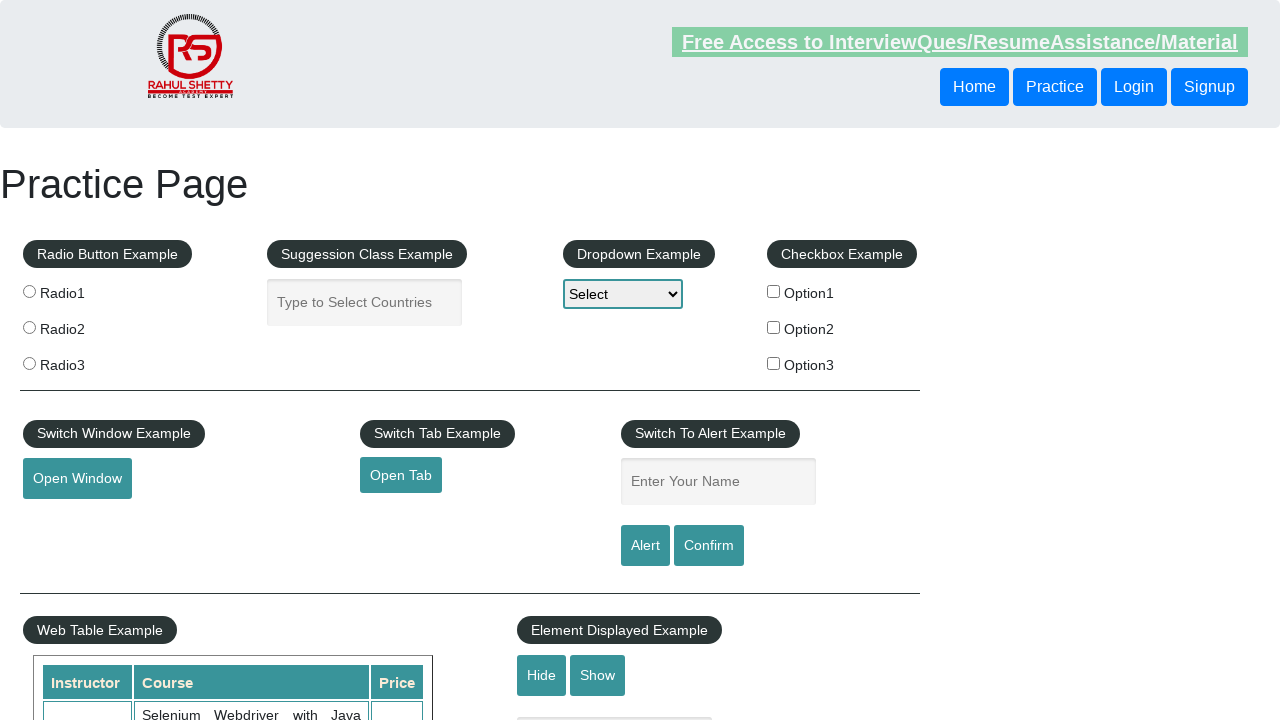

Waited for page to reach domcontentloaded state
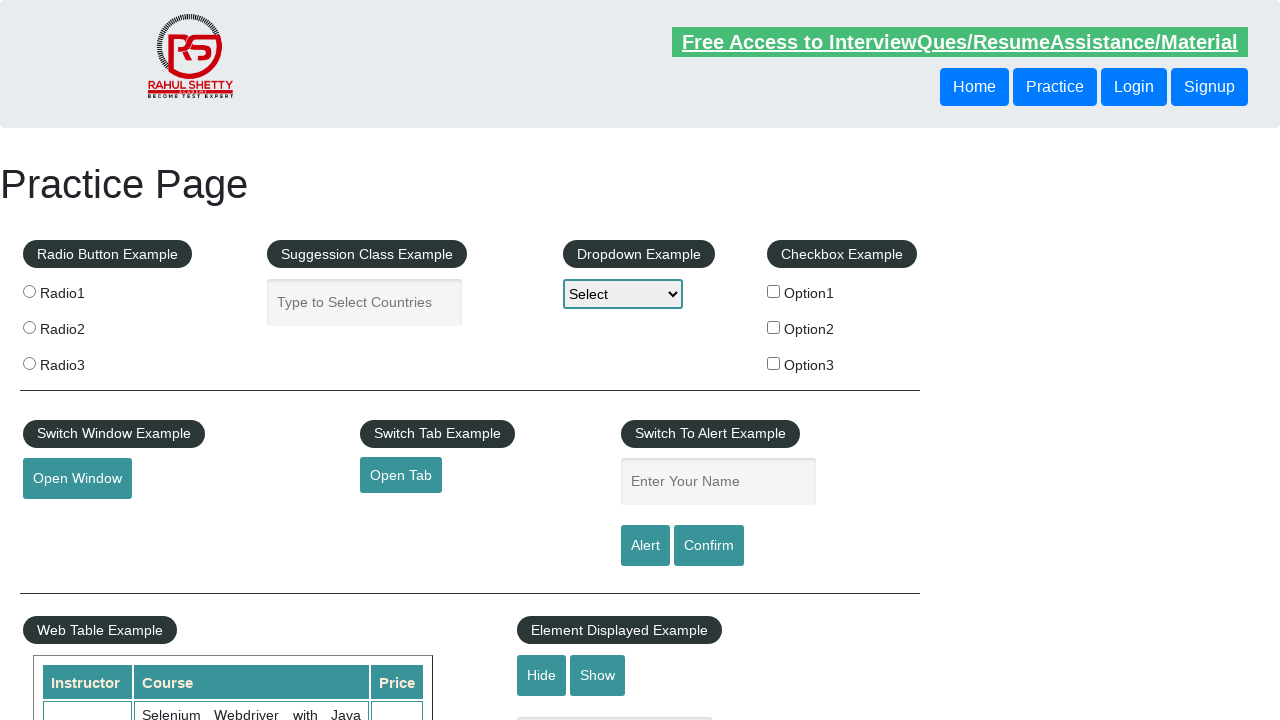

Retrieved page title: 'Practice Page'
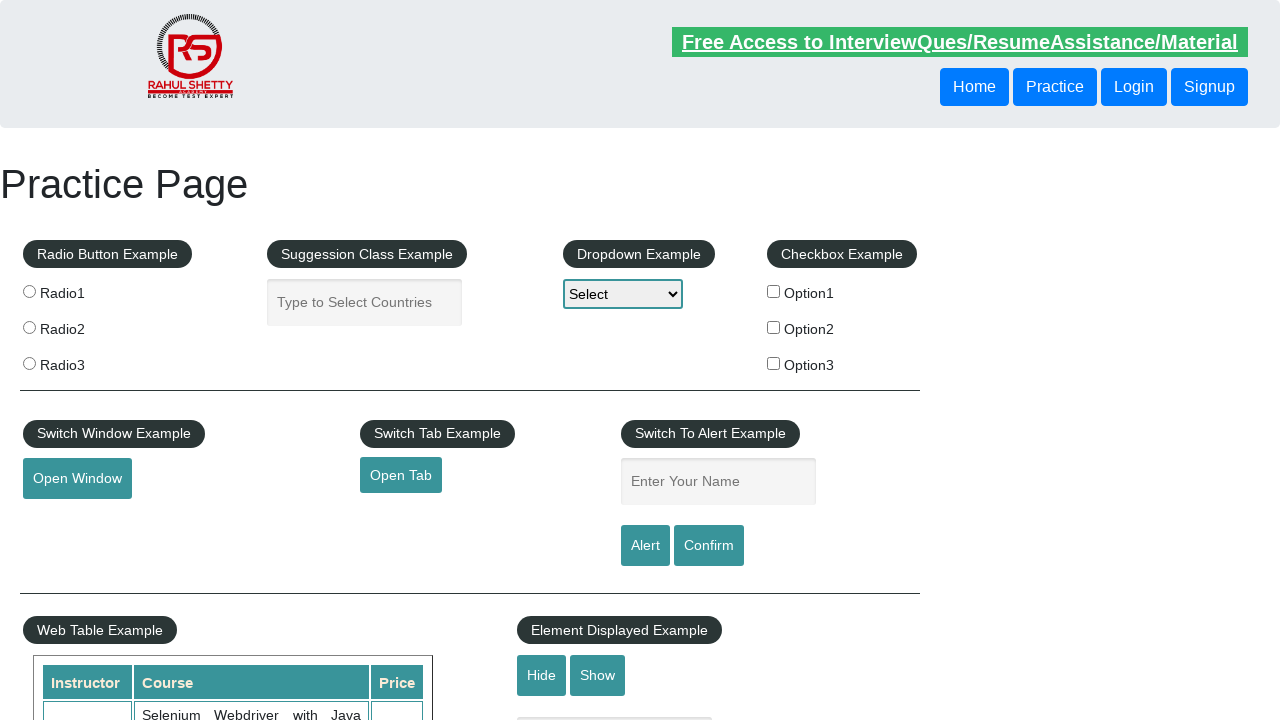

Verified page title is not empty
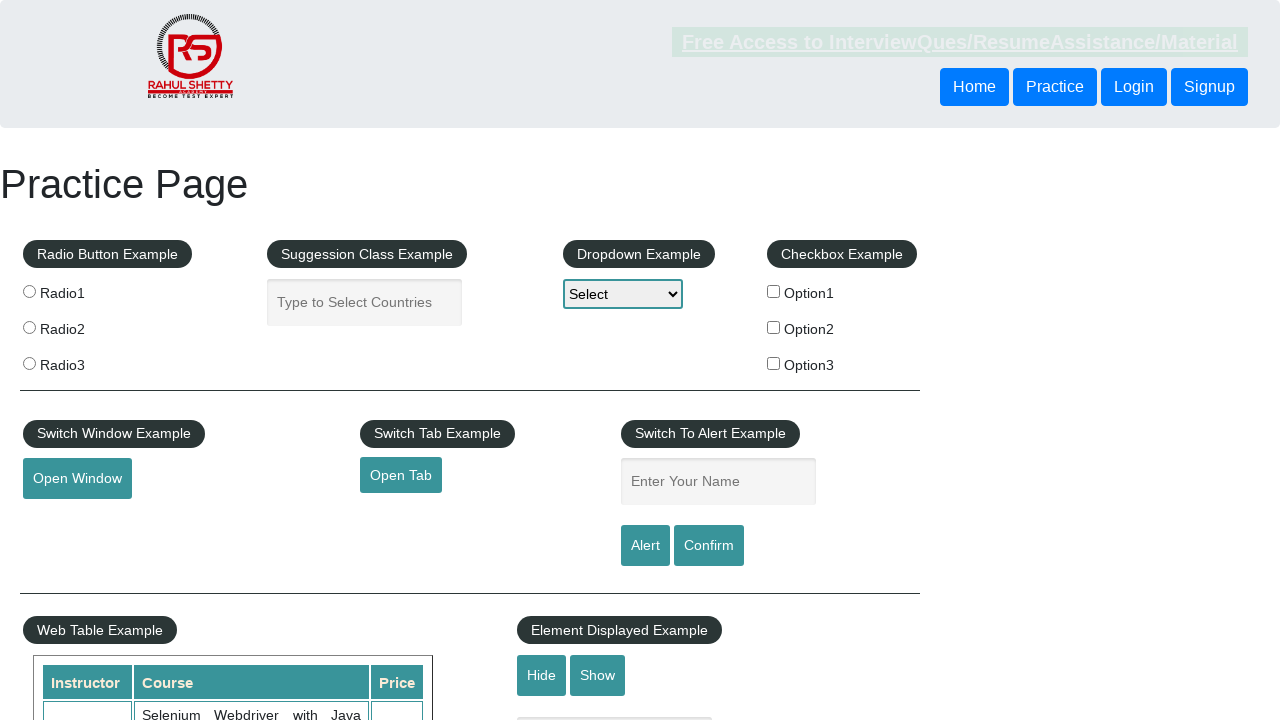

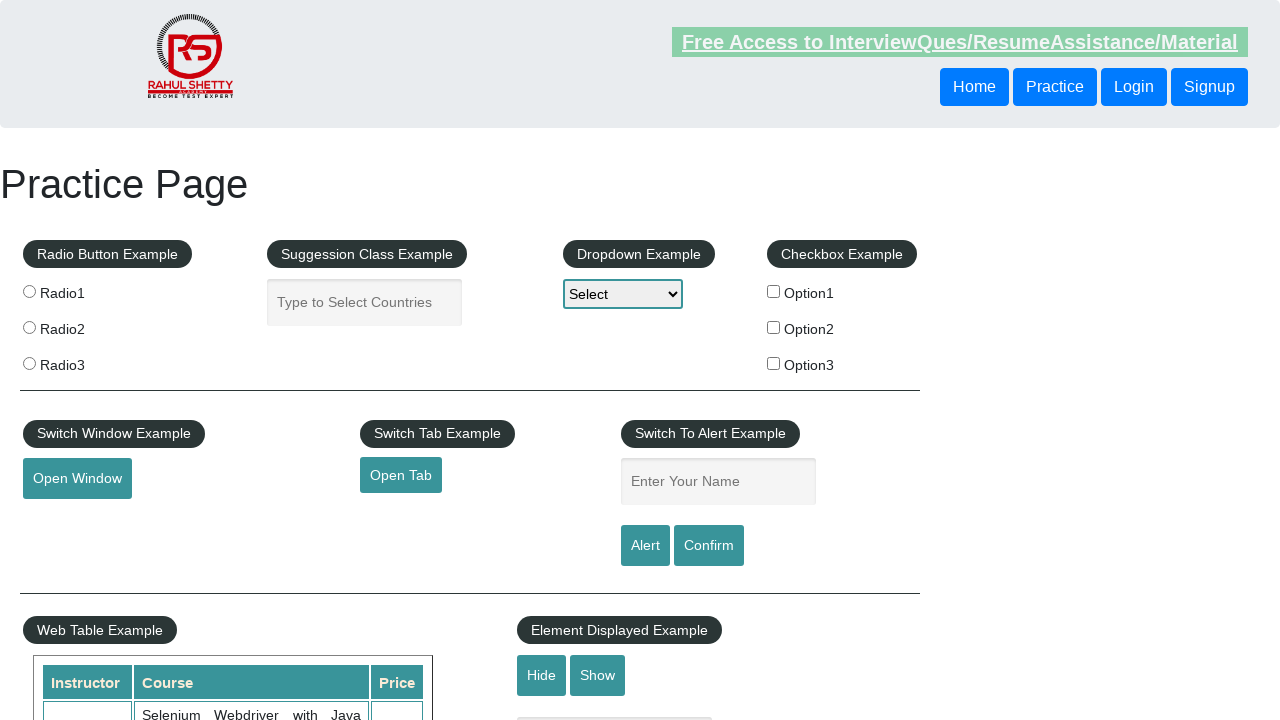